Tests adding a todo item to the TodoMVC app by clicking the input field, filling it with text, pressing Enter, and verifying the item appears.

Starting URL: https://demo.playwright.dev/todomvc/

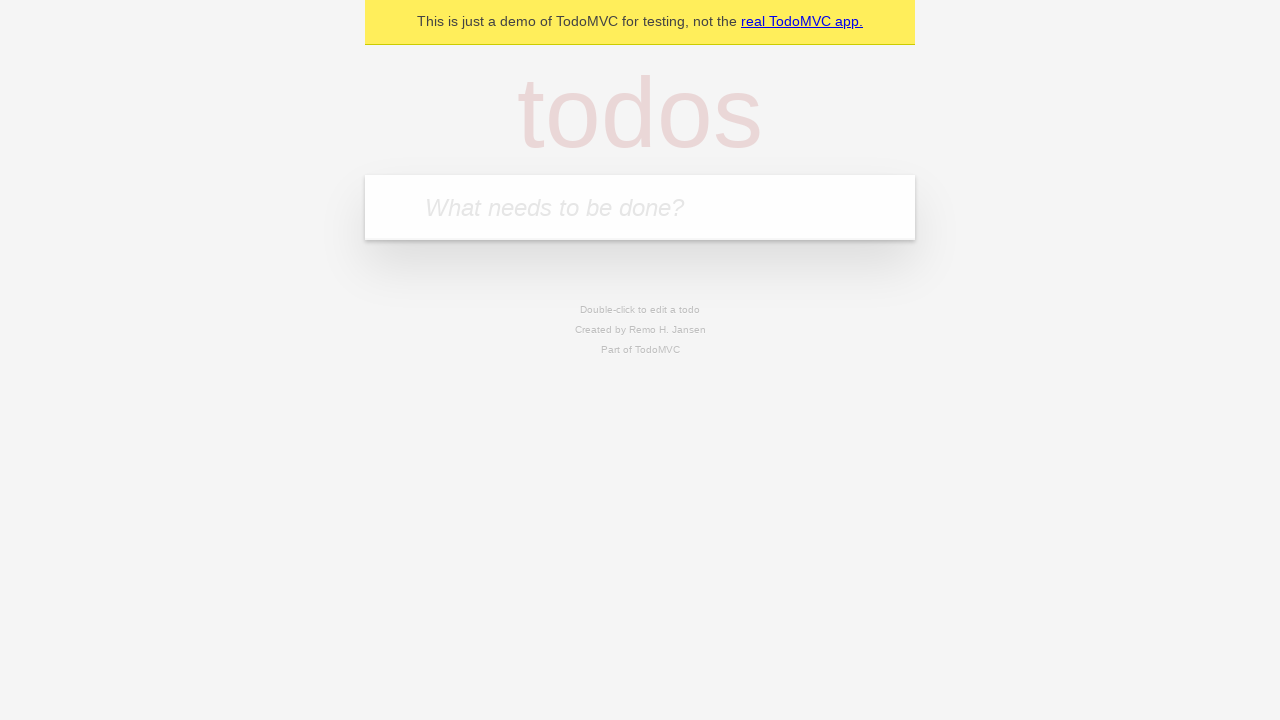

Clicked on the todo input field at (640, 207) on internal:attr=[placeholder="What needs to be done?"i]
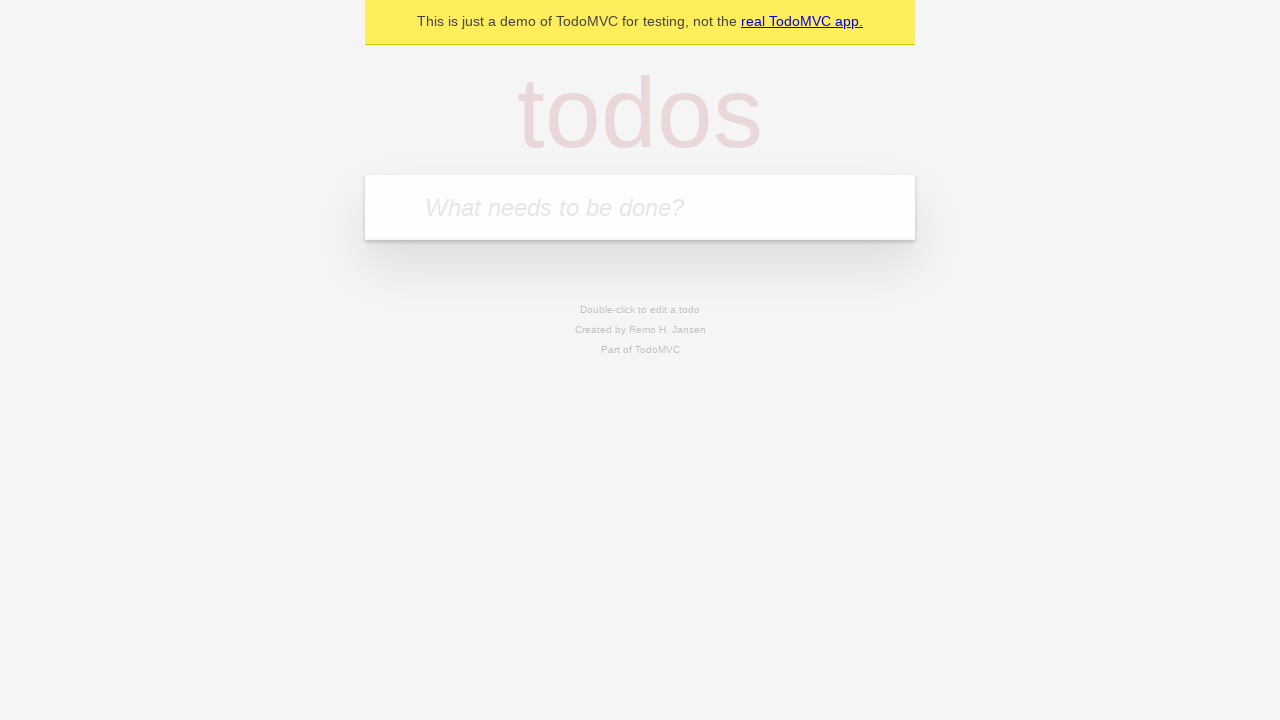

Filled input field with 'testTodo' on internal:attr=[placeholder="What needs to be done?"i]
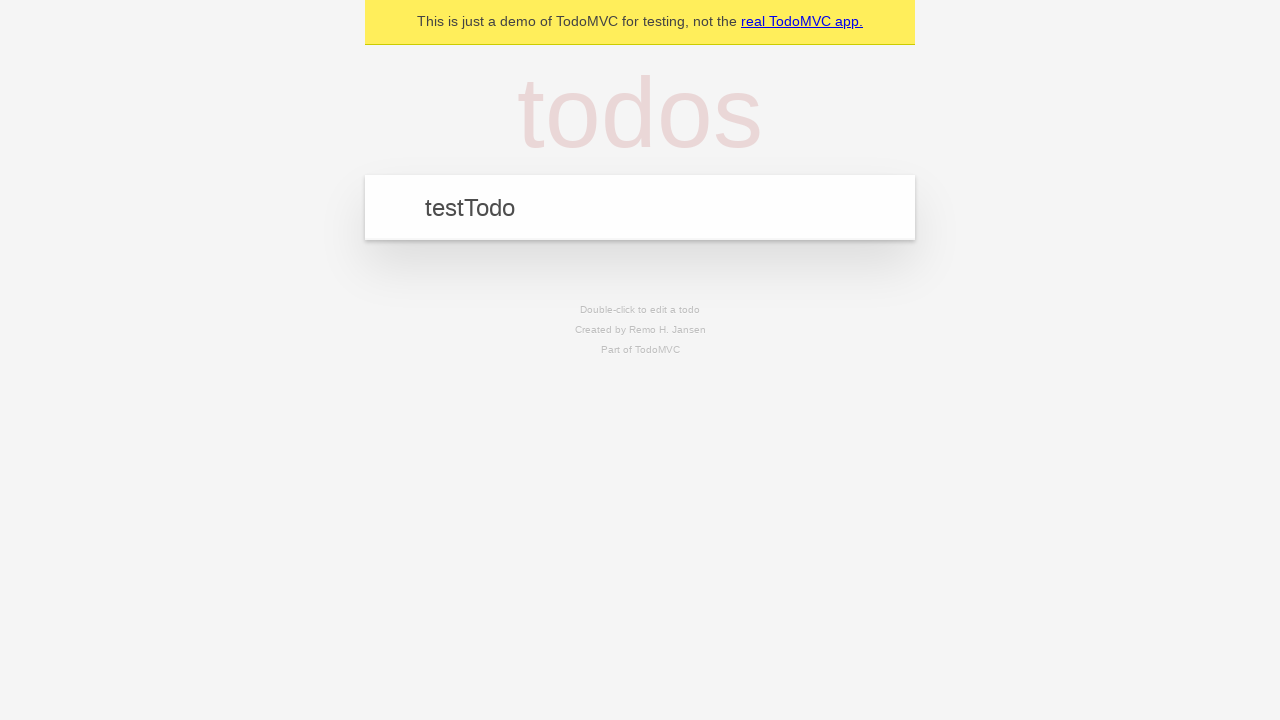

Pressed Enter to add the todo item on internal:attr=[placeholder="What needs to be done?"i]
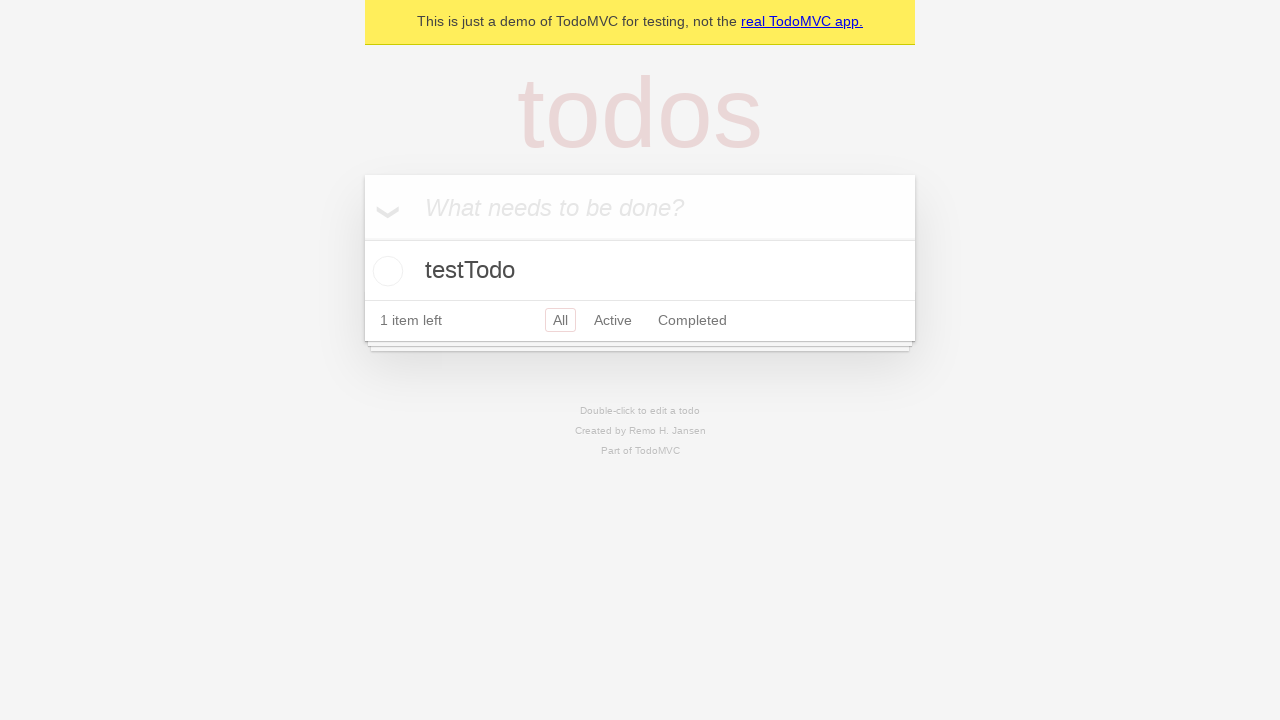

Verified todo item 'testTodo' is visible on the page
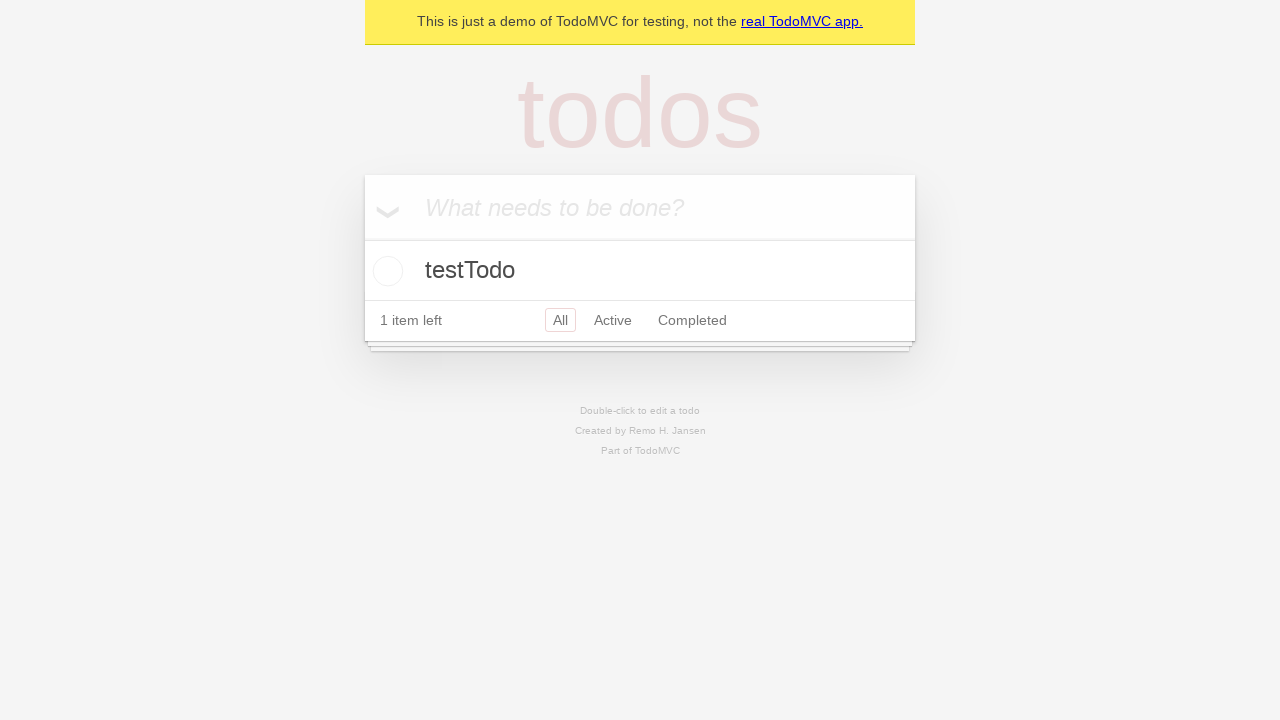

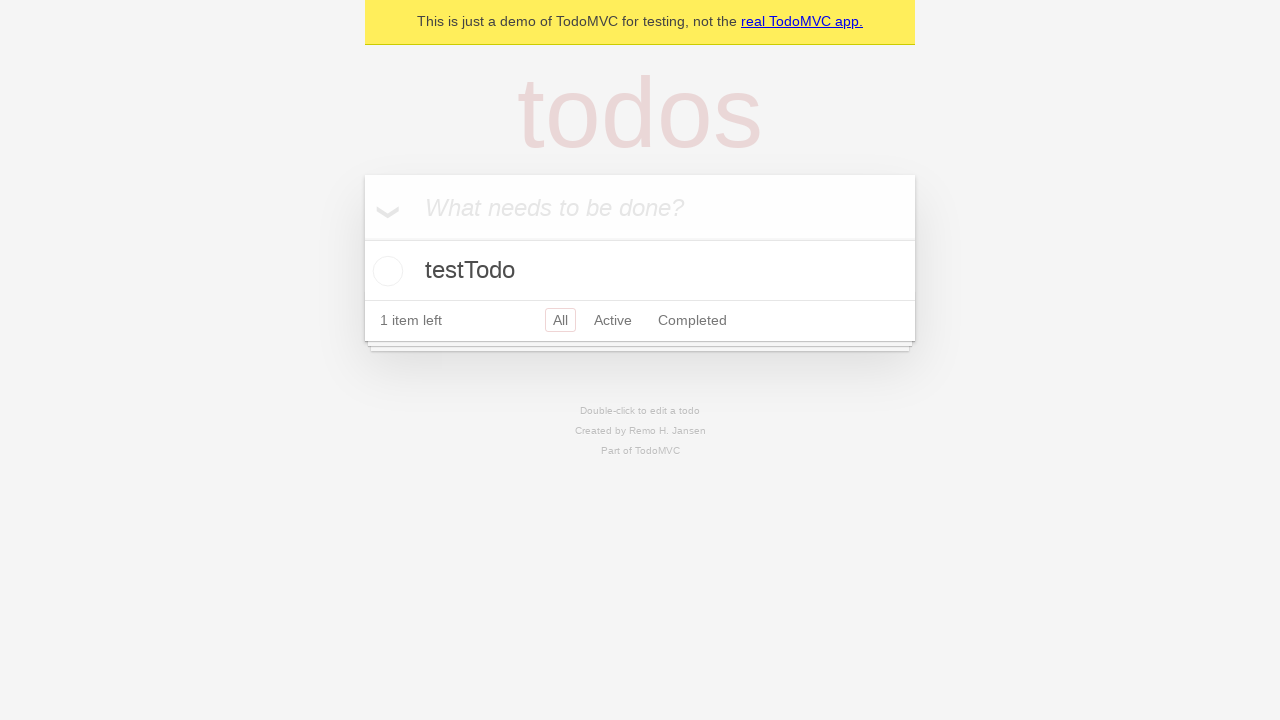